Tests unmarking todo items as complete by checking and then unchecking items.

Starting URL: https://demo.playwright.dev/todomvc

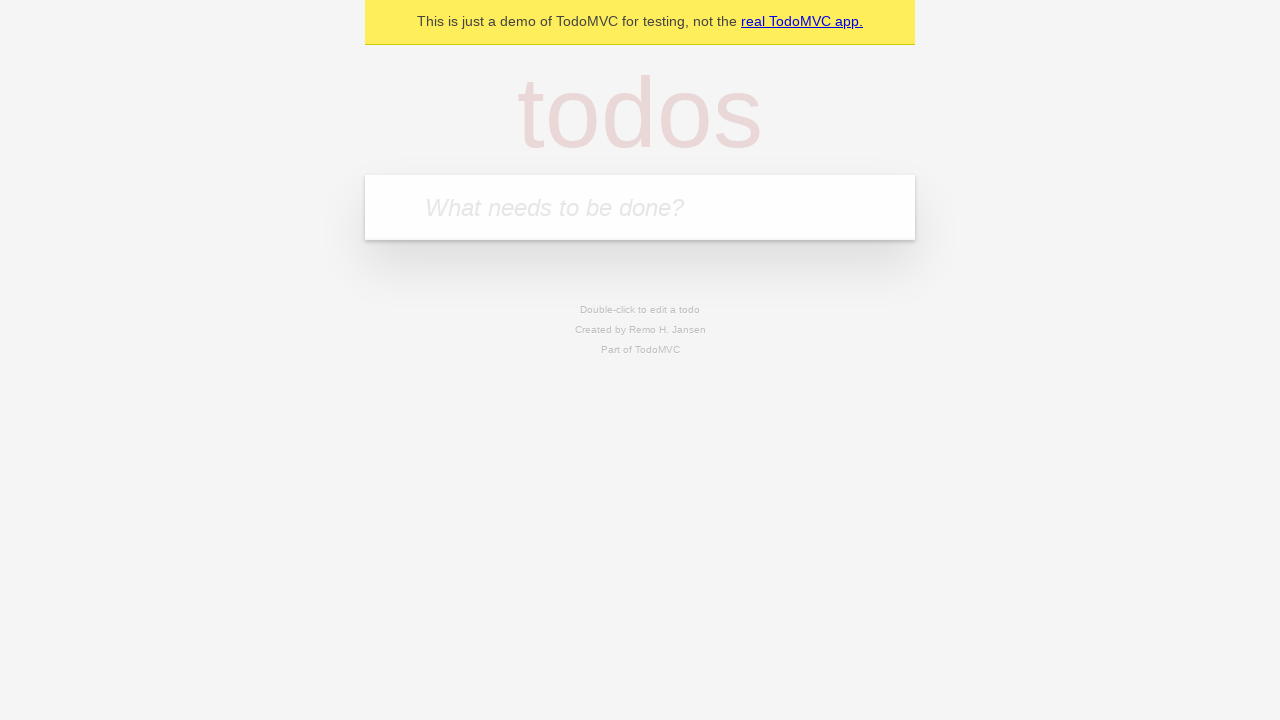

Filled todo input with 'buy some cheese' on internal:attr=[placeholder="What needs to be done?"i]
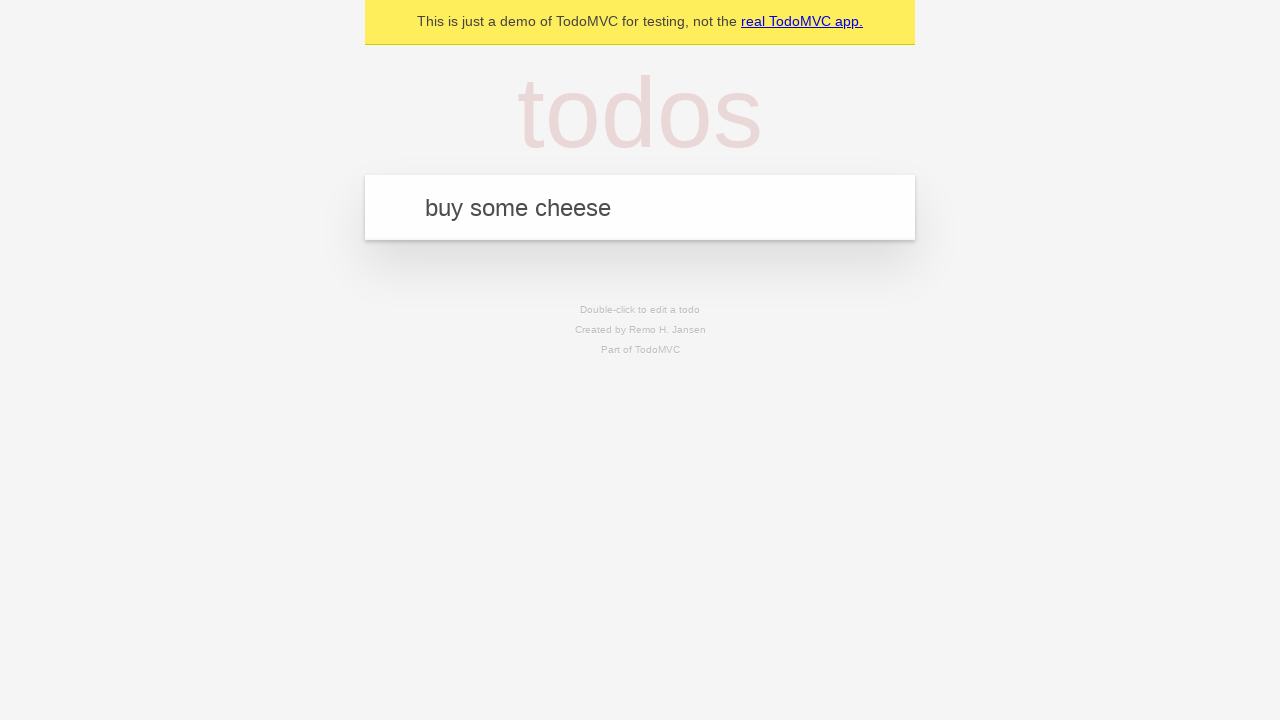

Pressed Enter to create first todo item on internal:attr=[placeholder="What needs to be done?"i]
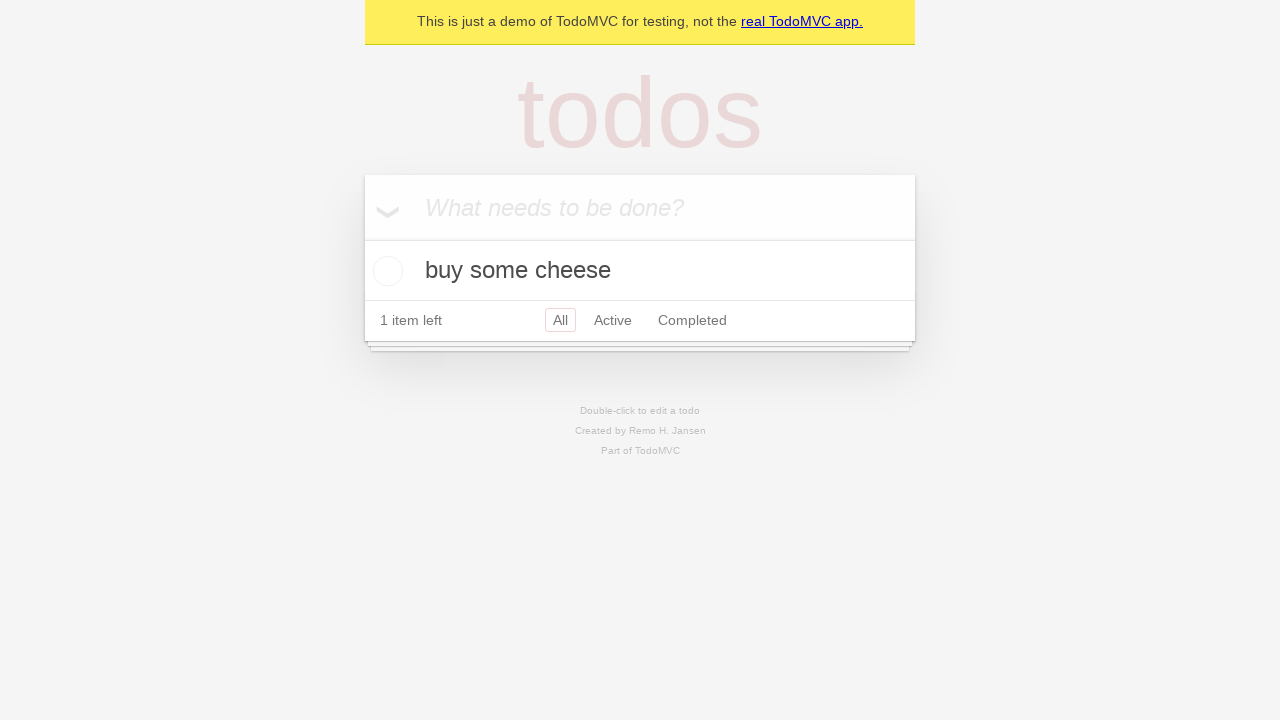

Filled todo input with 'feed the cat' on internal:attr=[placeholder="What needs to be done?"i]
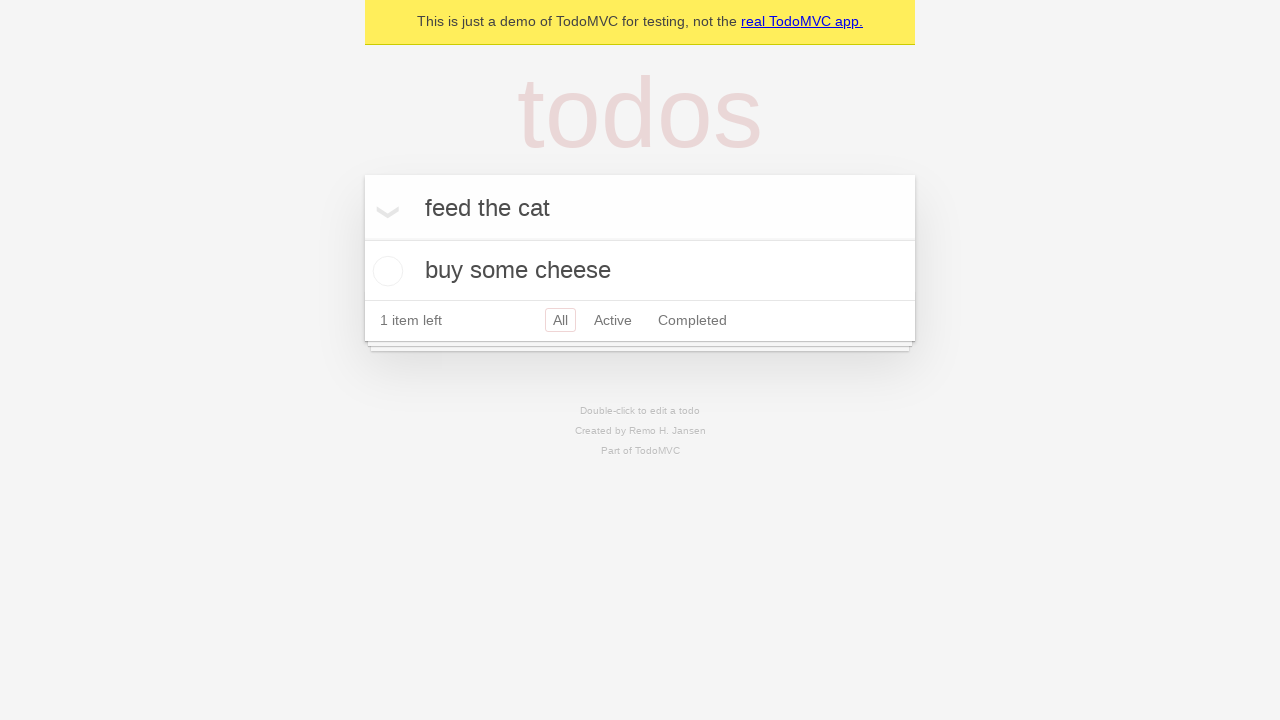

Pressed Enter to create second todo item on internal:attr=[placeholder="What needs to be done?"i]
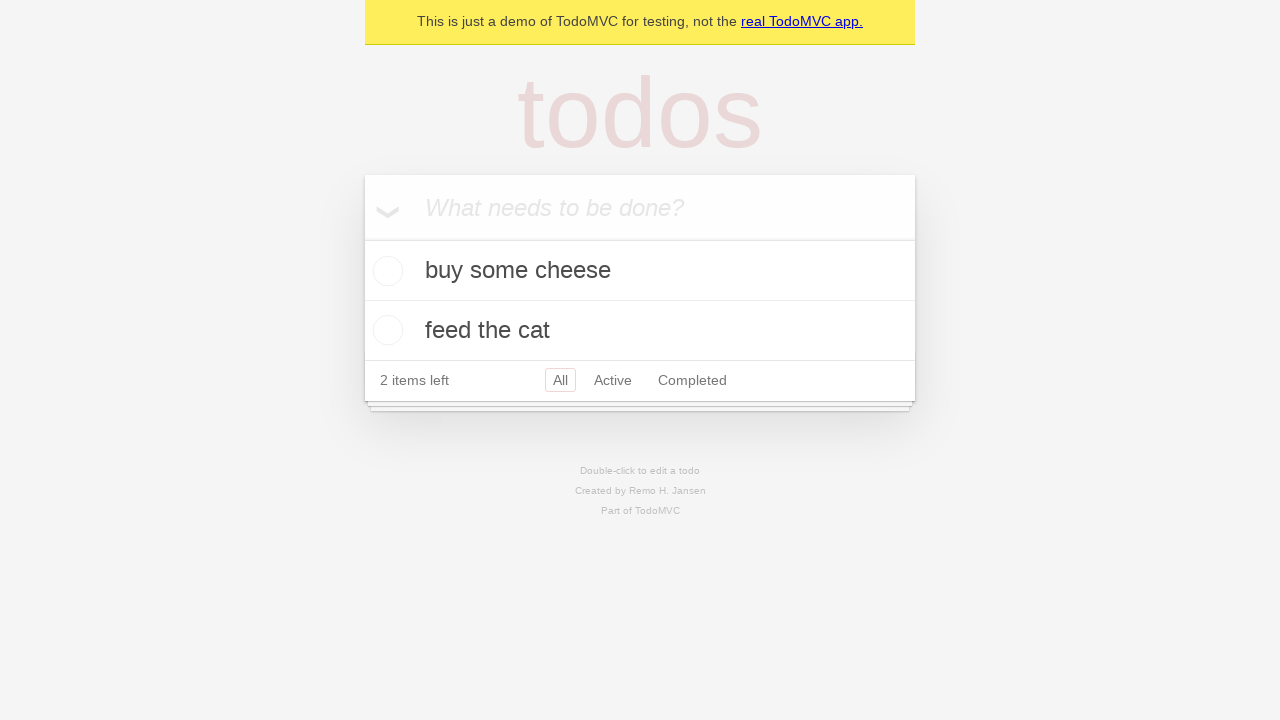

Checked the first todo item checkbox at (385, 271) on internal:testid=[data-testid="todo-item"s] >> nth=0 >> internal:role=checkbox
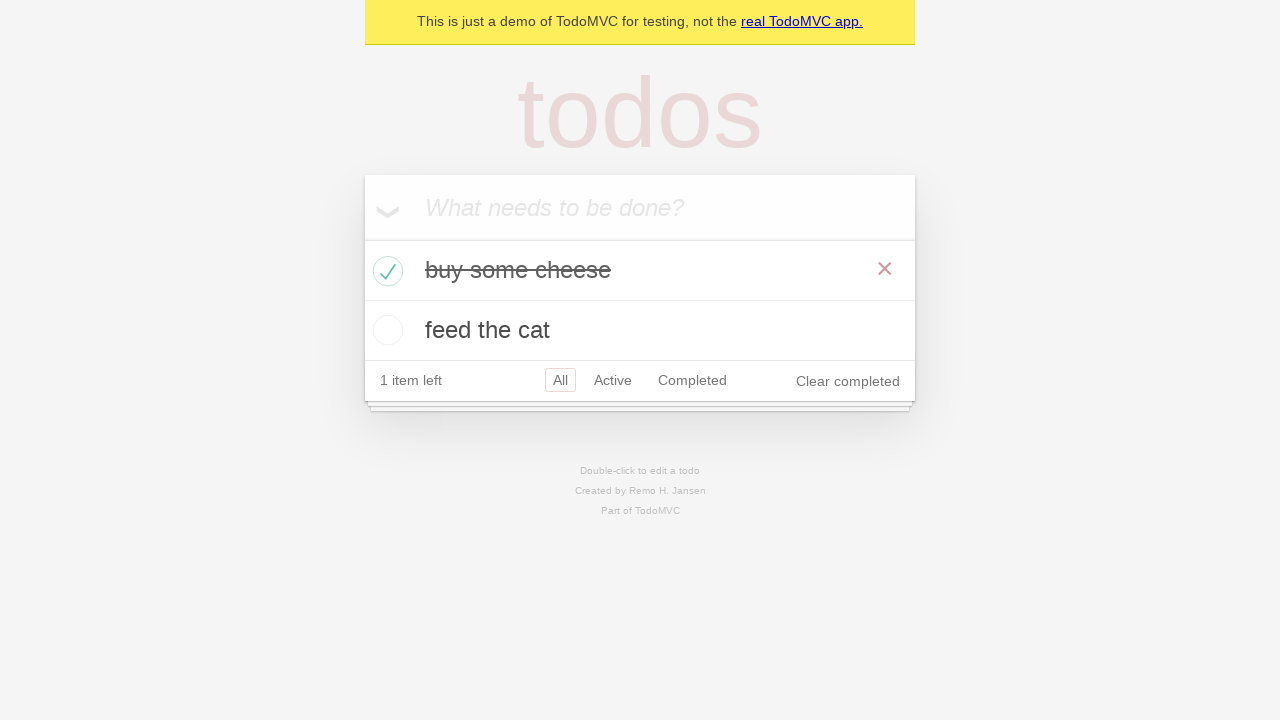

Unchecked the first todo item checkbox to mark as incomplete at (385, 271) on internal:testid=[data-testid="todo-item"s] >> nth=0 >> internal:role=checkbox
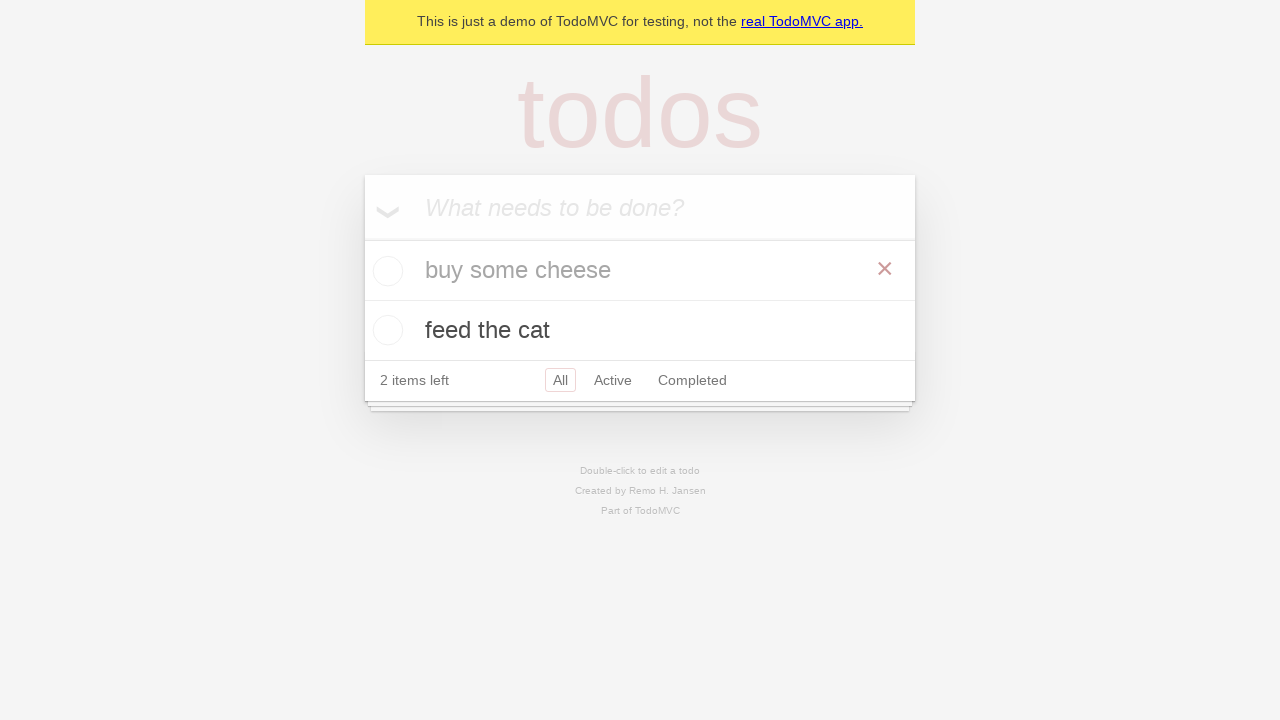

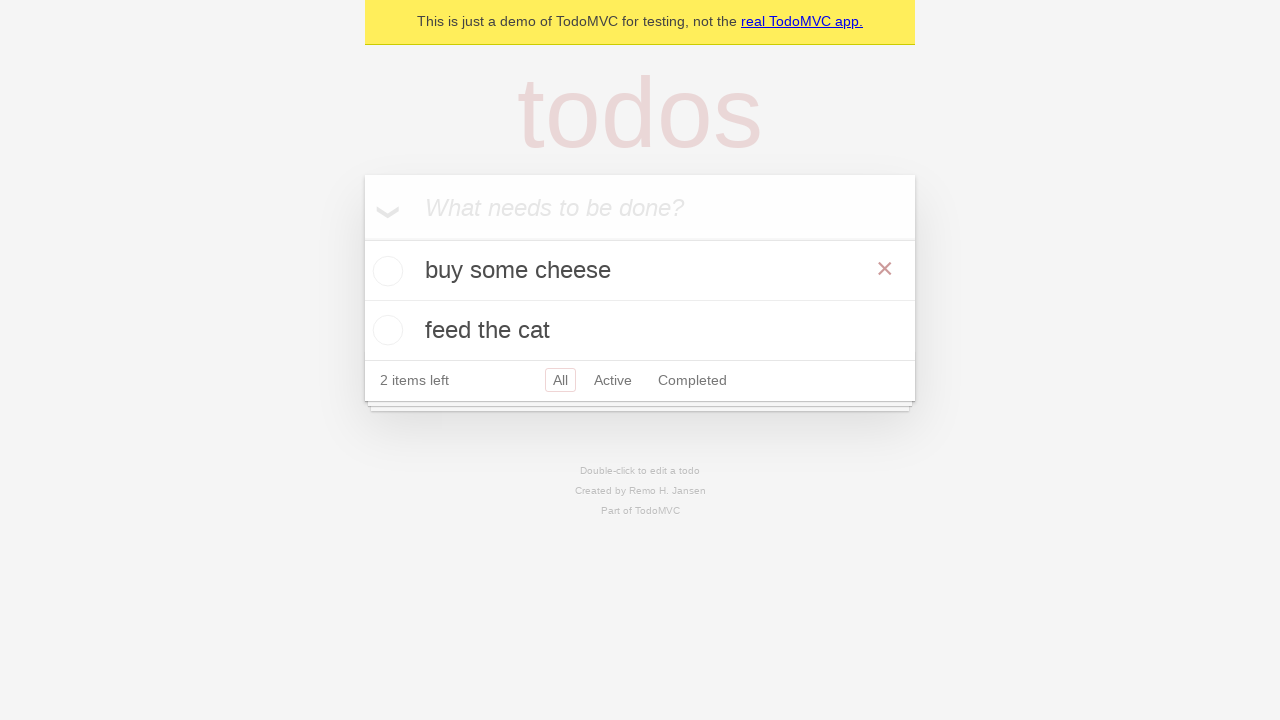